Tests a simple event registration form by filling in full name, email, event date, and additional details fields, then submitting and verifying the confirmation message.

Starting URL: https://training-support.net/webelements/simple-form

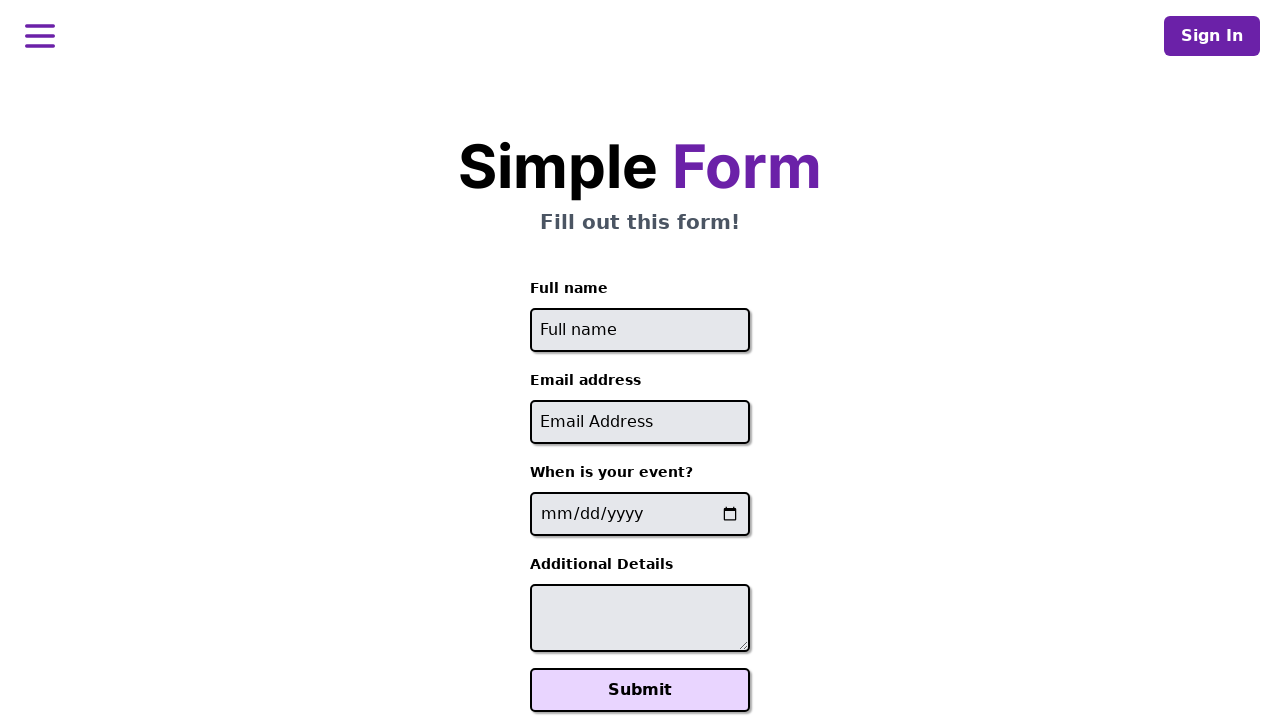

Filled full name field with 'John Anderson' on #full-name
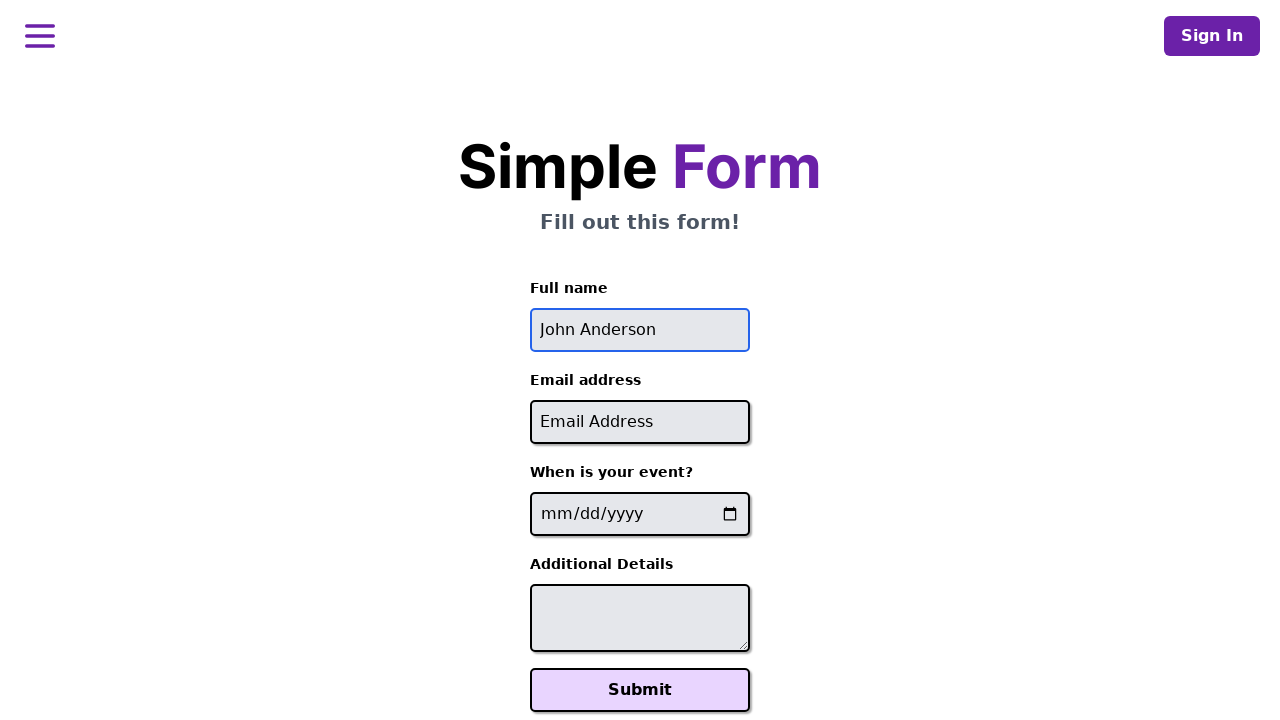

Filled email field with 'john.anderson@example.com' on #email
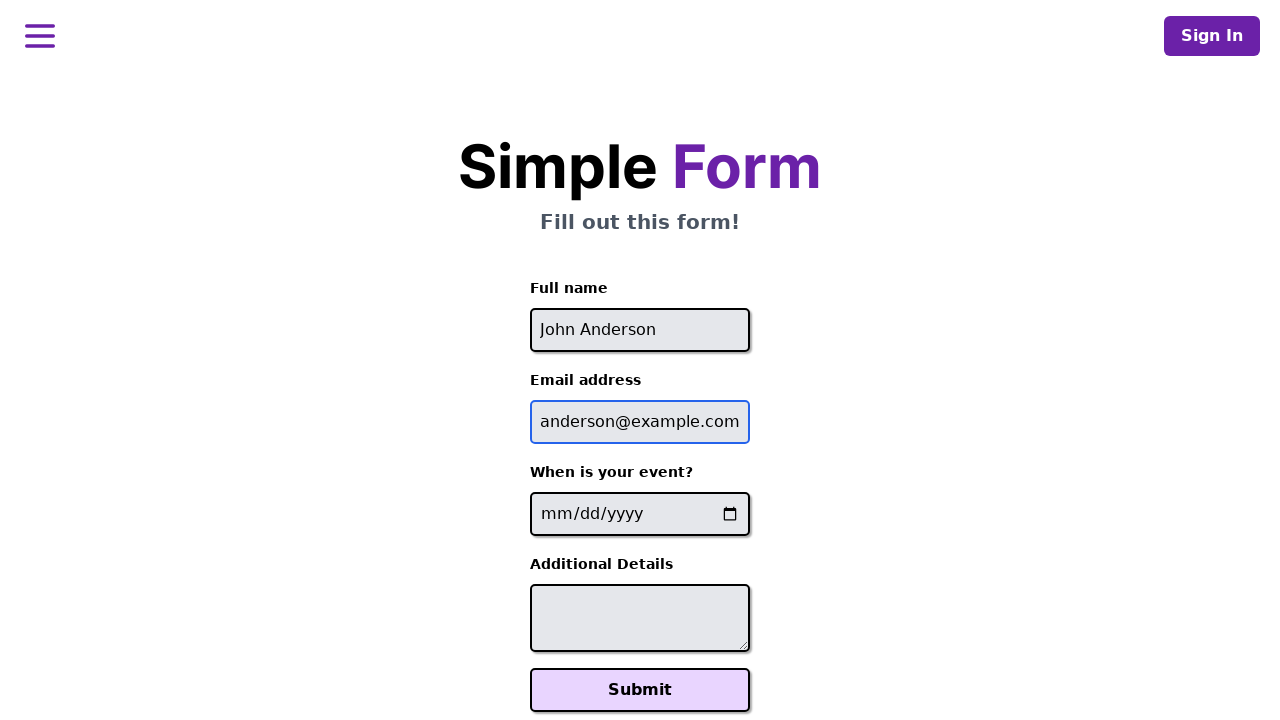

Filled event date field with '2024-06-15' on input[name='event-date']
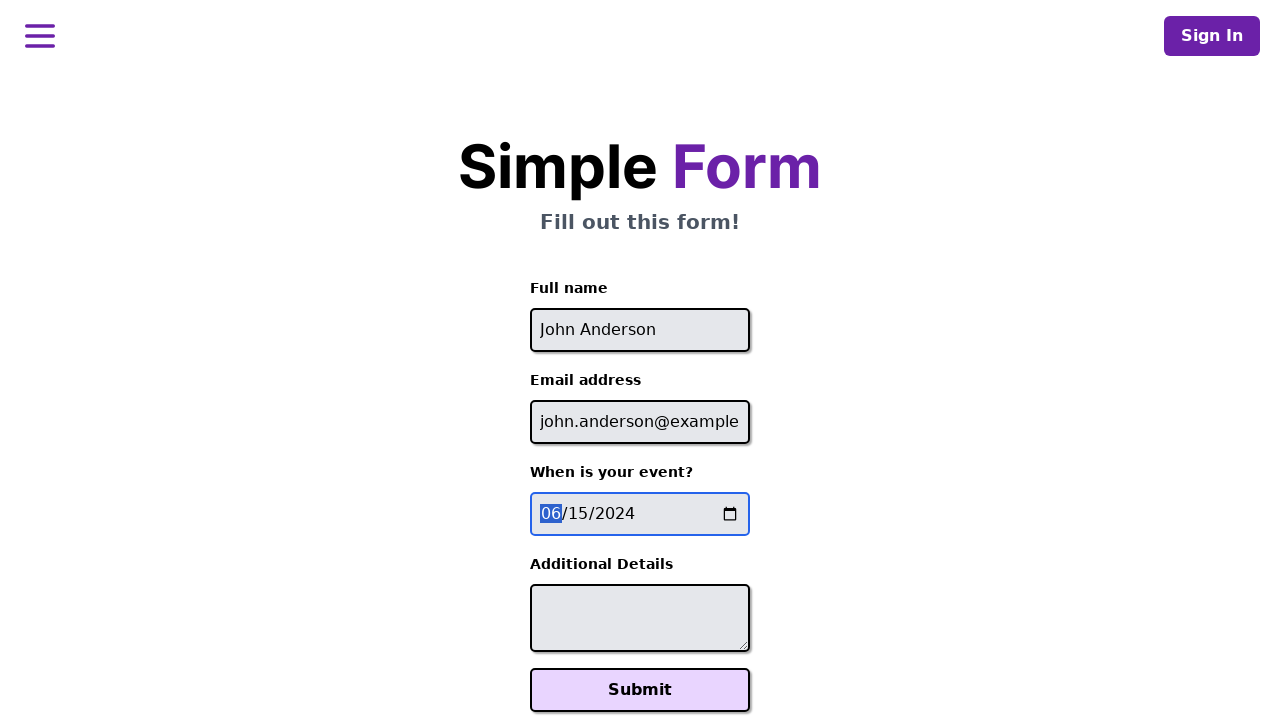

Filled additional details field with parking request on #additional-details
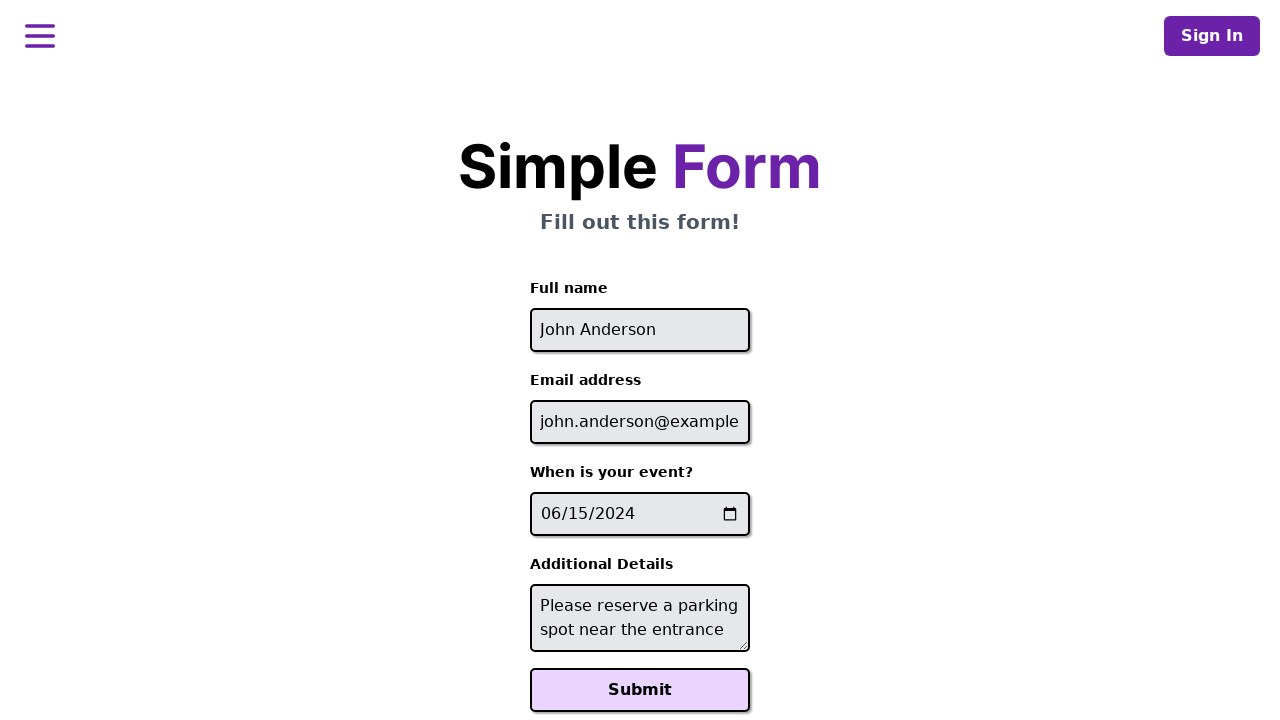

Clicked Submit button to register for the event at (640, 690) on xpath=//button[text()='Submit']
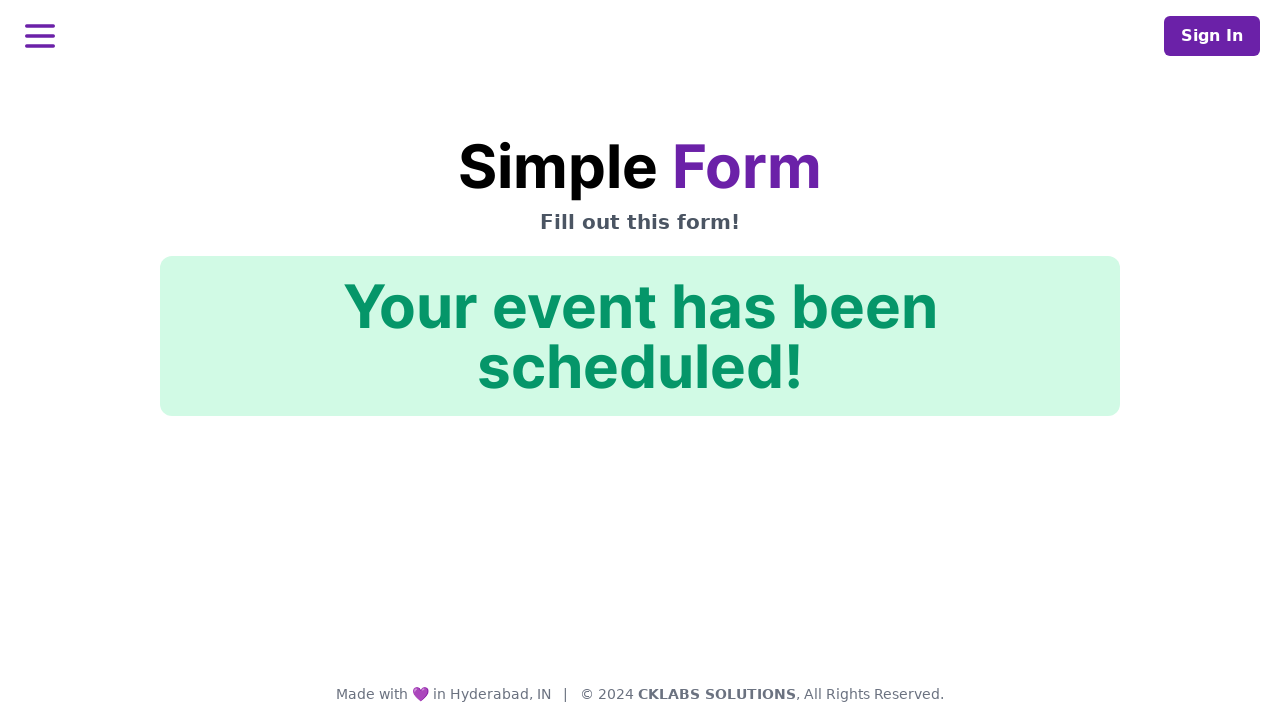

Confirmation message element appeared
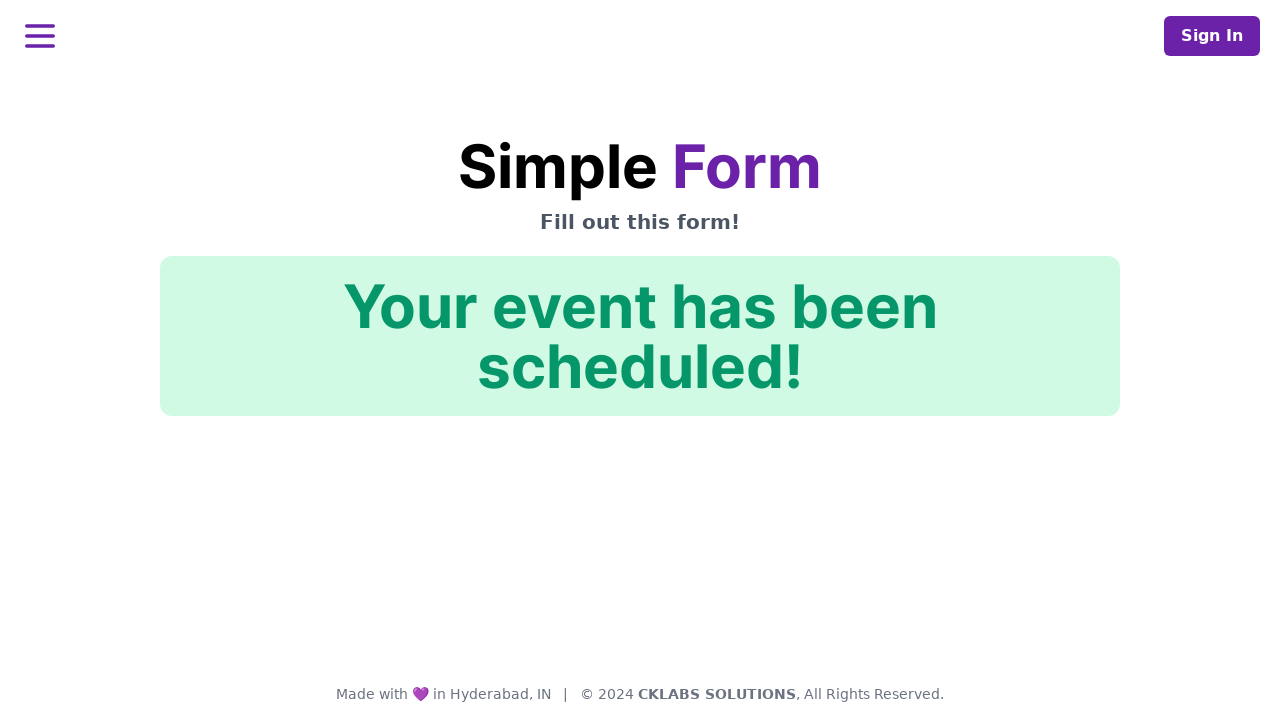

Verified confirmation message: 'Your event has been scheduled!'
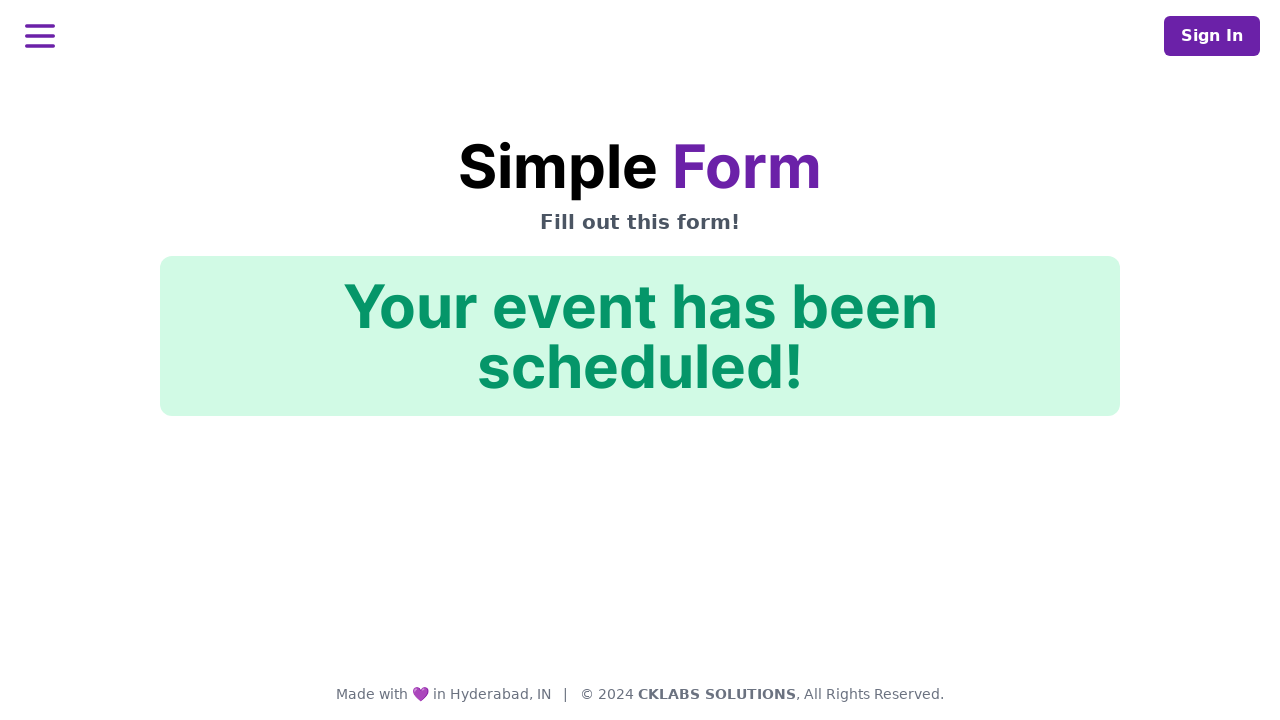

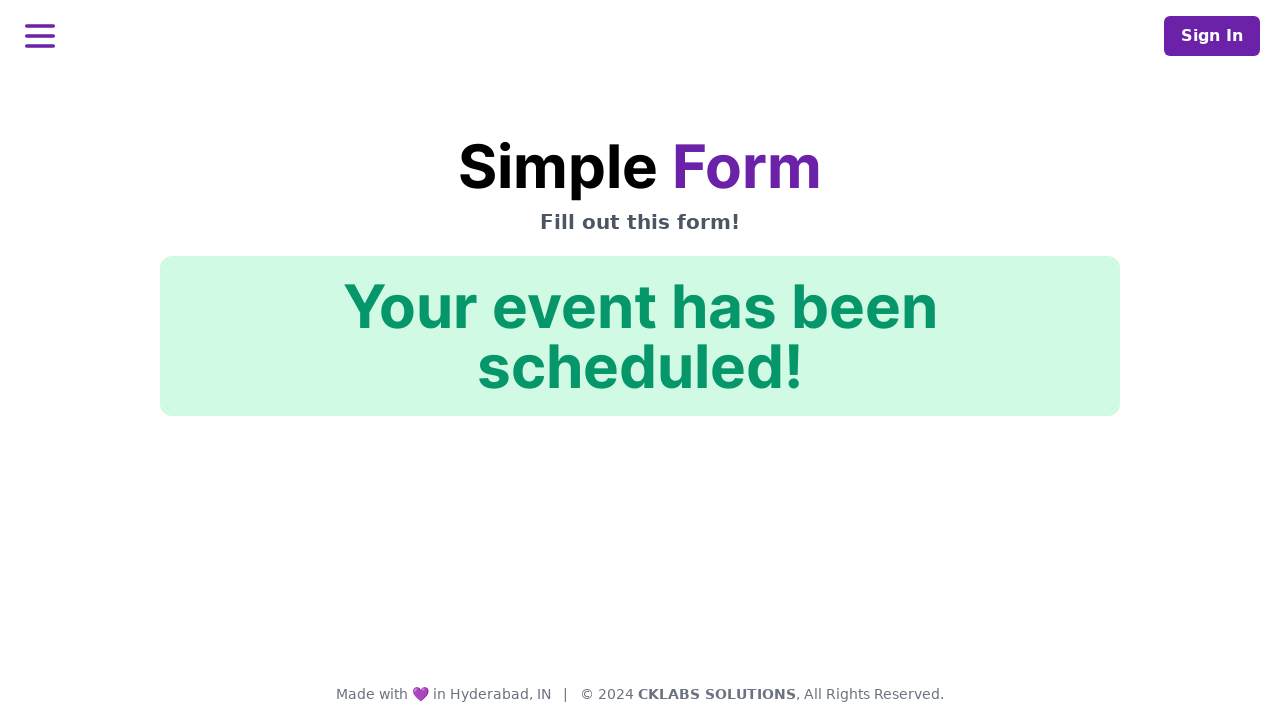